Tests user registration using Playwright's built-in getByLabel and getByRole methods to fill out the registration form and submit.

Starting URL: https://ecommerce-playground.lambdatest.io/index.php?route=account/register

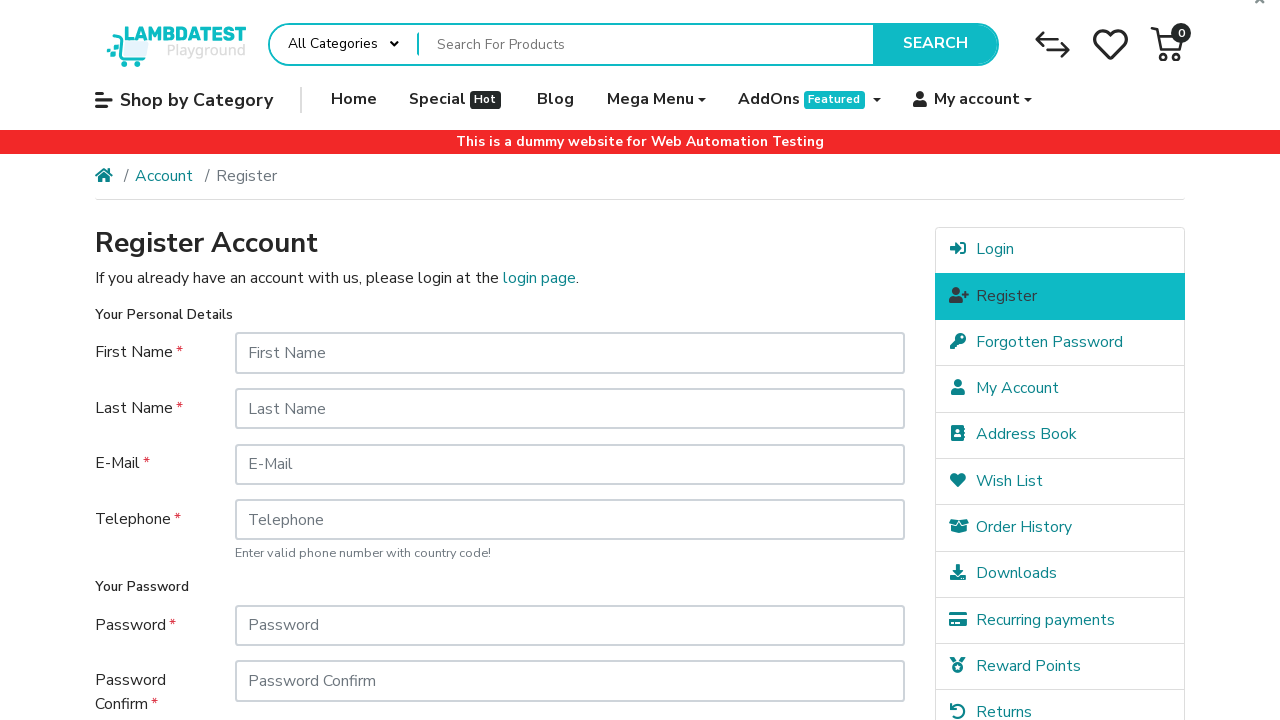

Filled First Name field with 'Lucas' on internal:label="First Name"i
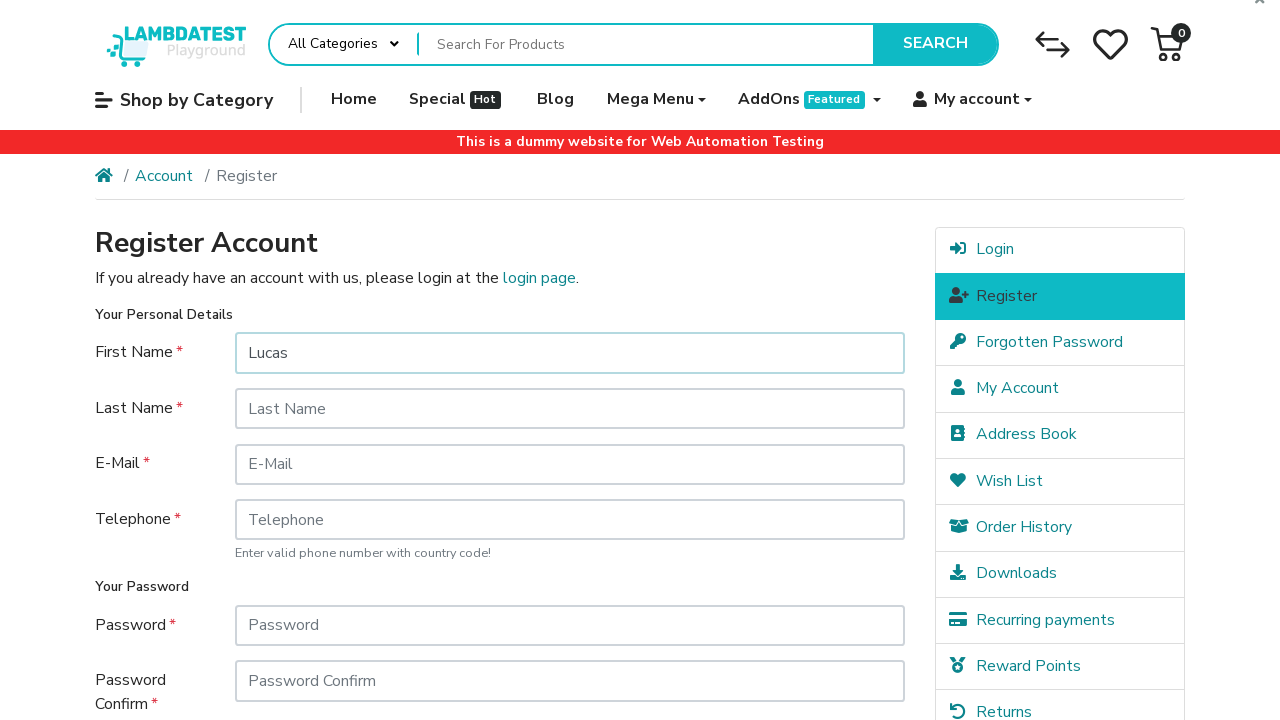

Filled Last Name field with 'Rosa' on internal:label="Last Name"i
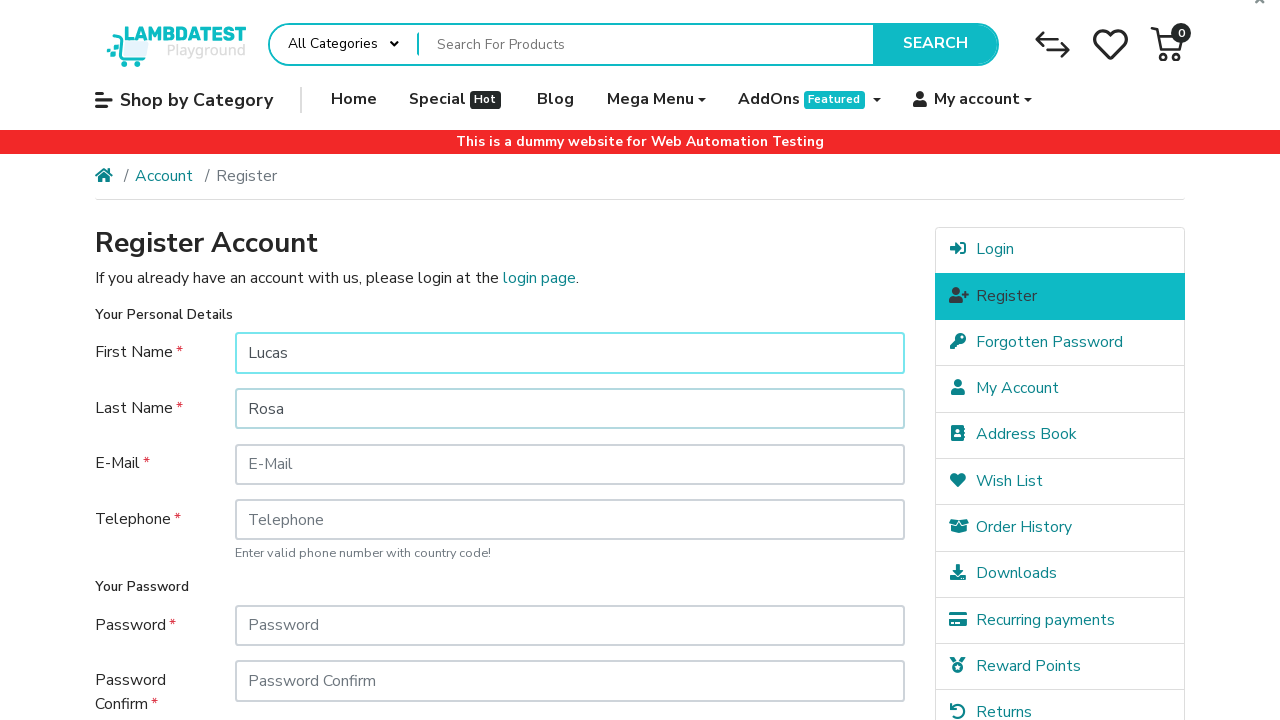

Filled E-Mail field with 'testuser9153@testpft.com' on internal:label="E-Mail"i
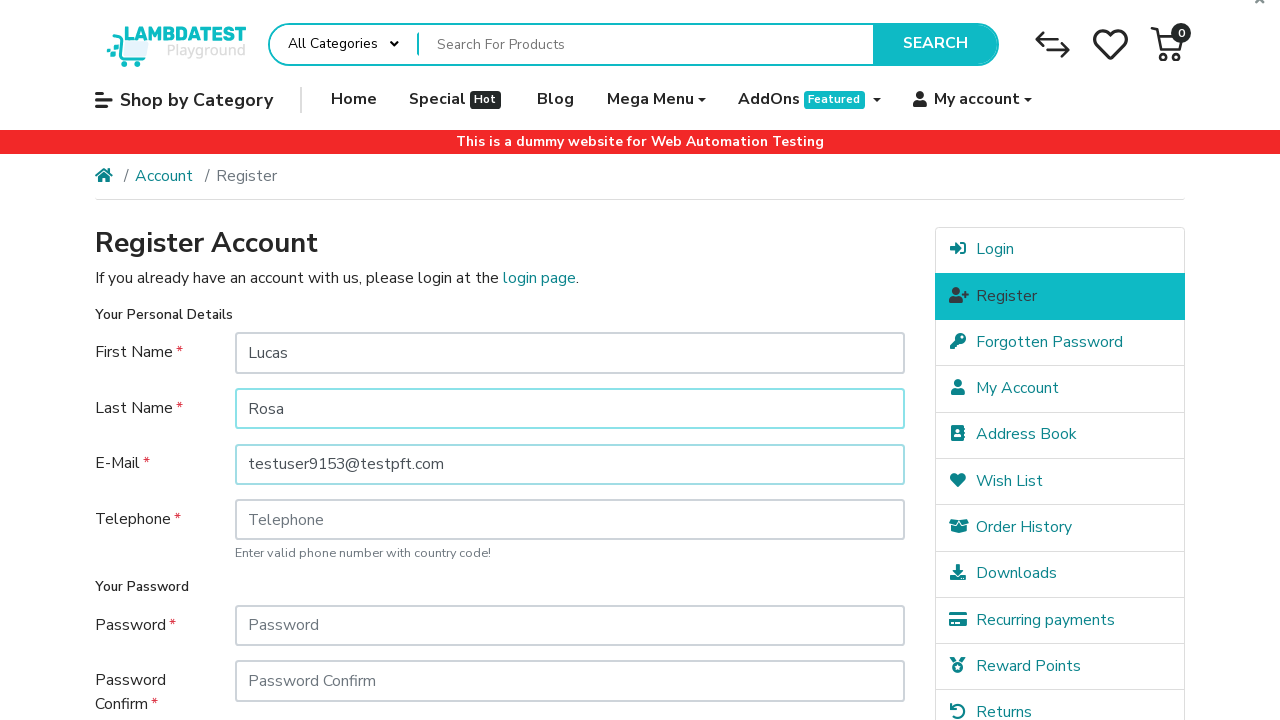

Filled Telephone field with '888777666' on internal:label="Telephone"i
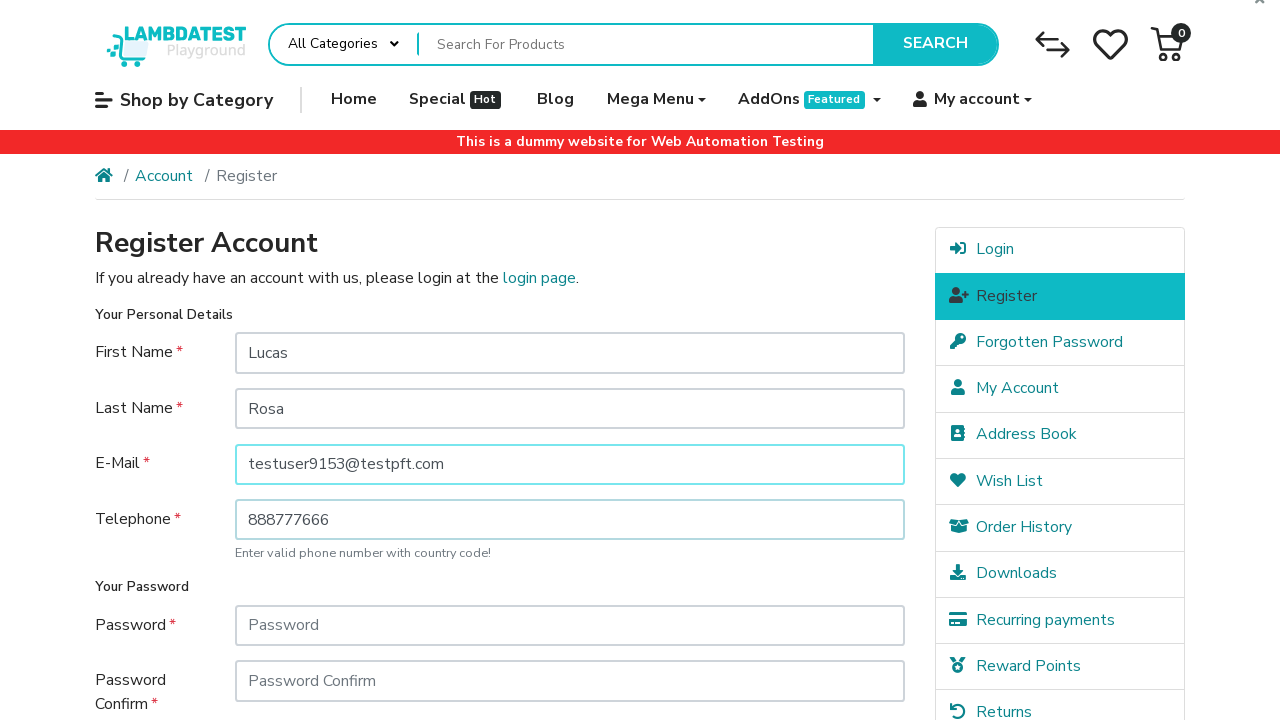

Filled Password field with '123456' on #input-password
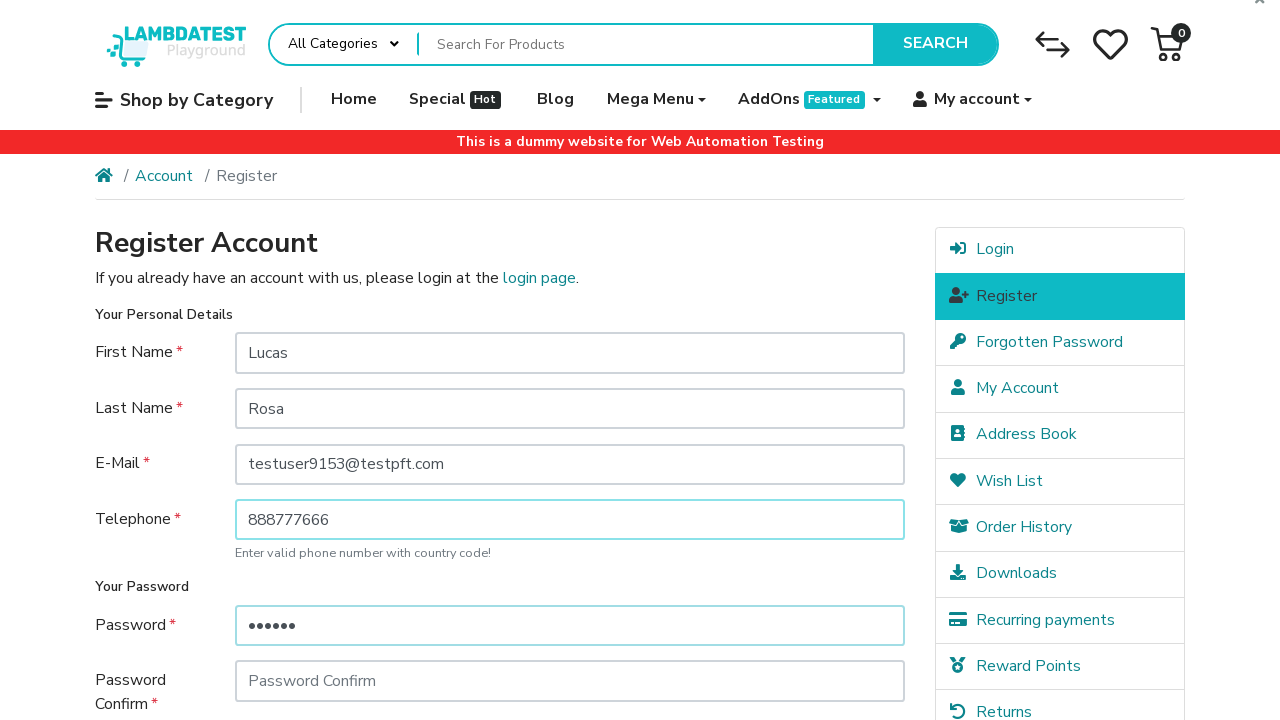

Confirmed password with '123456' on #input-confirm
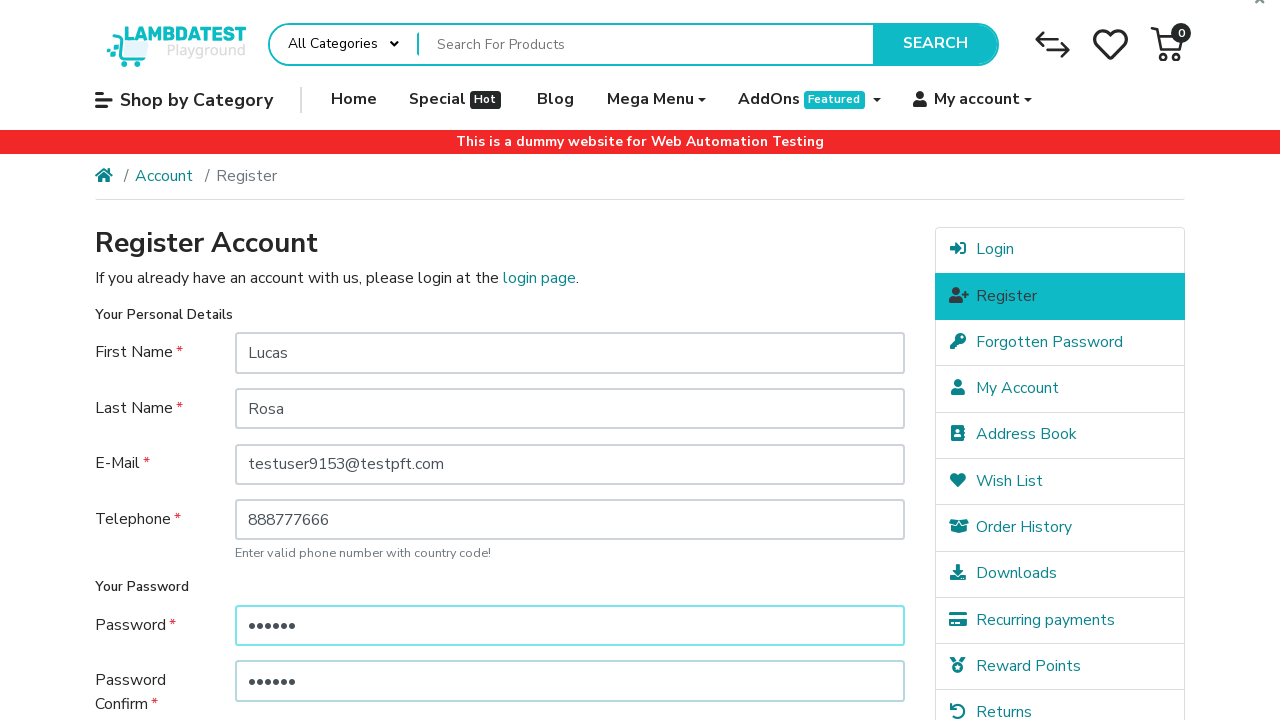

Checked newsletter subscription checkbox at (274, 514) on xpath=//label[@for='input-newsletter-yes']
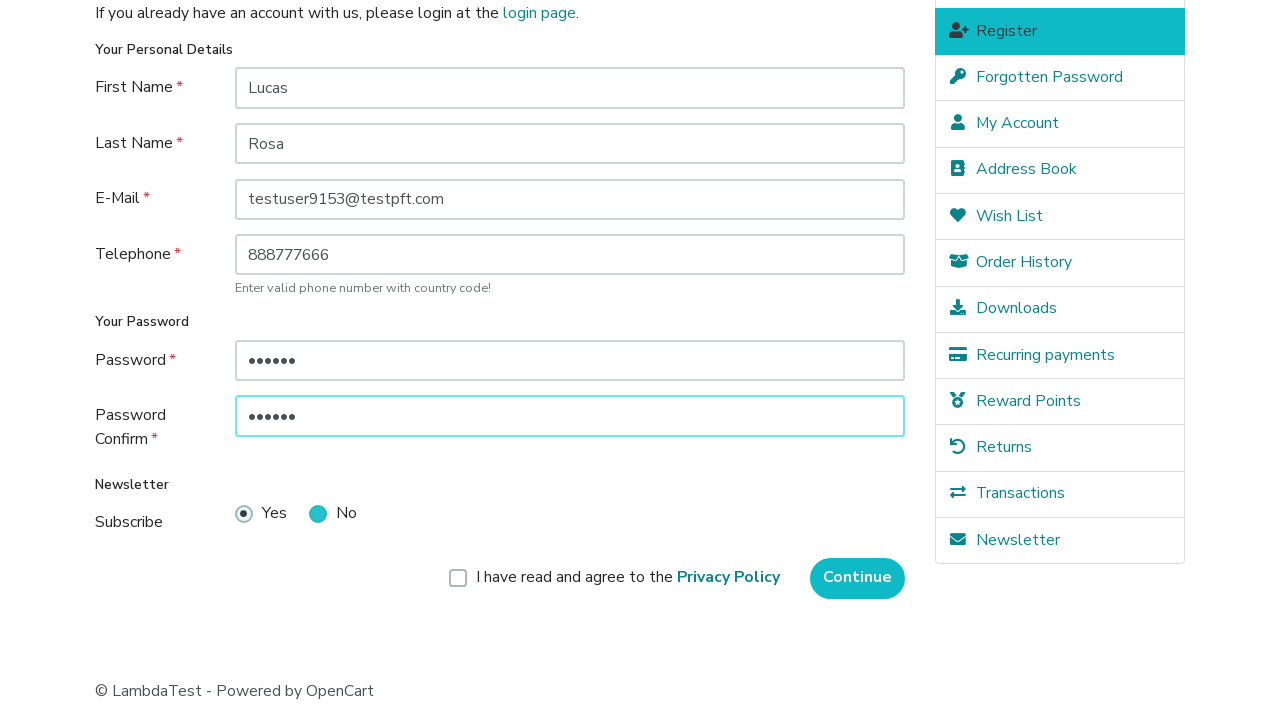

Checked agree to terms checkbox at (628, 578) on xpath=//label[@for='input-agree']
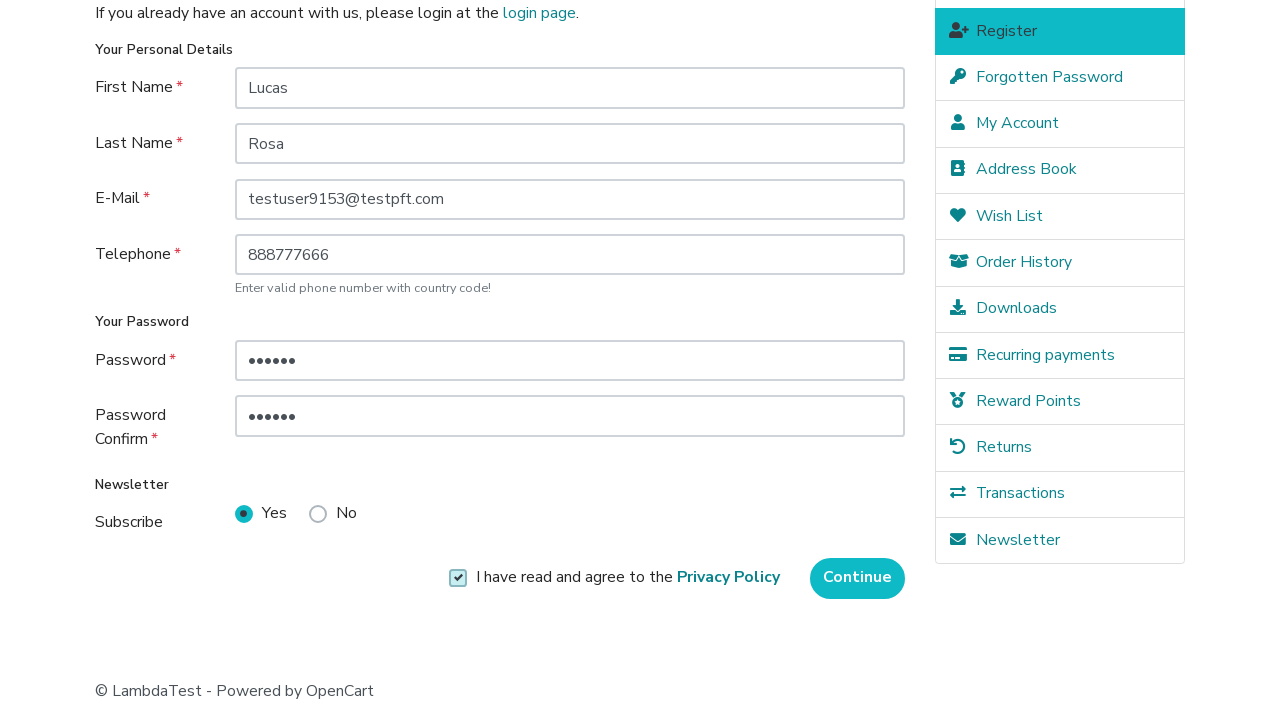

Clicked Continue button to submit registration form at (858, 578) on internal:role=button[name="Continue"i]
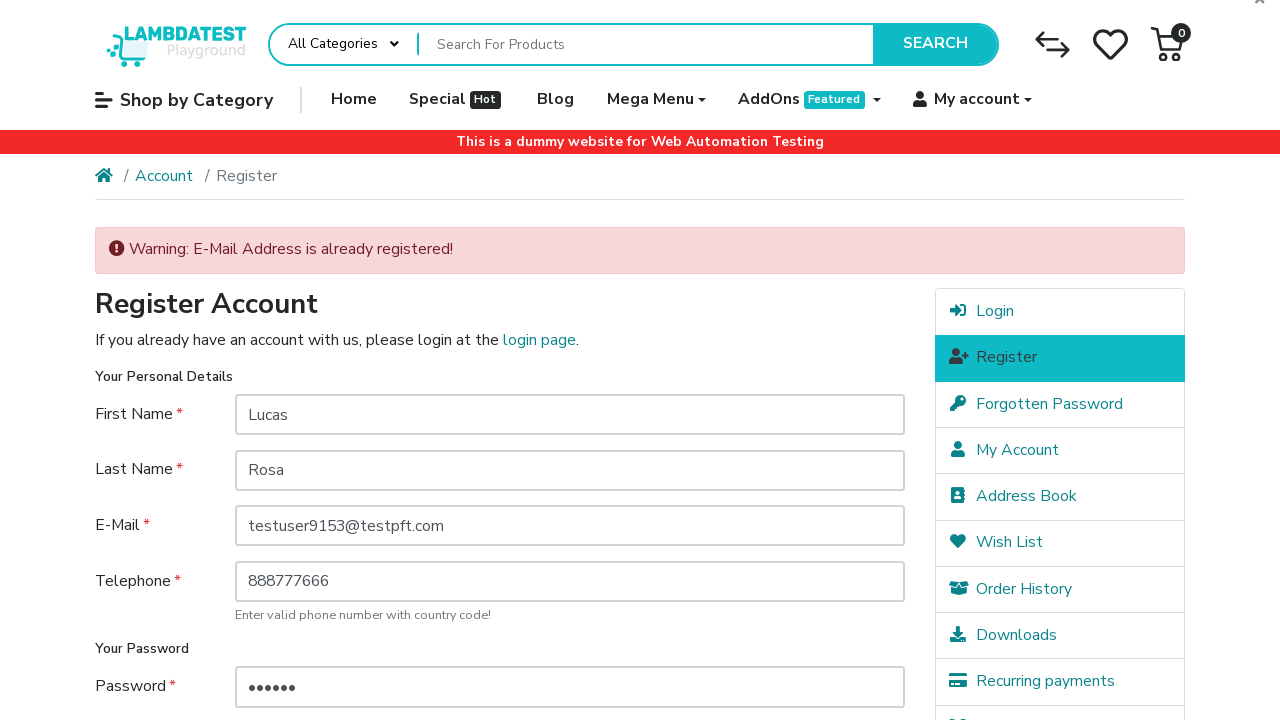

Page loaded after registration submission
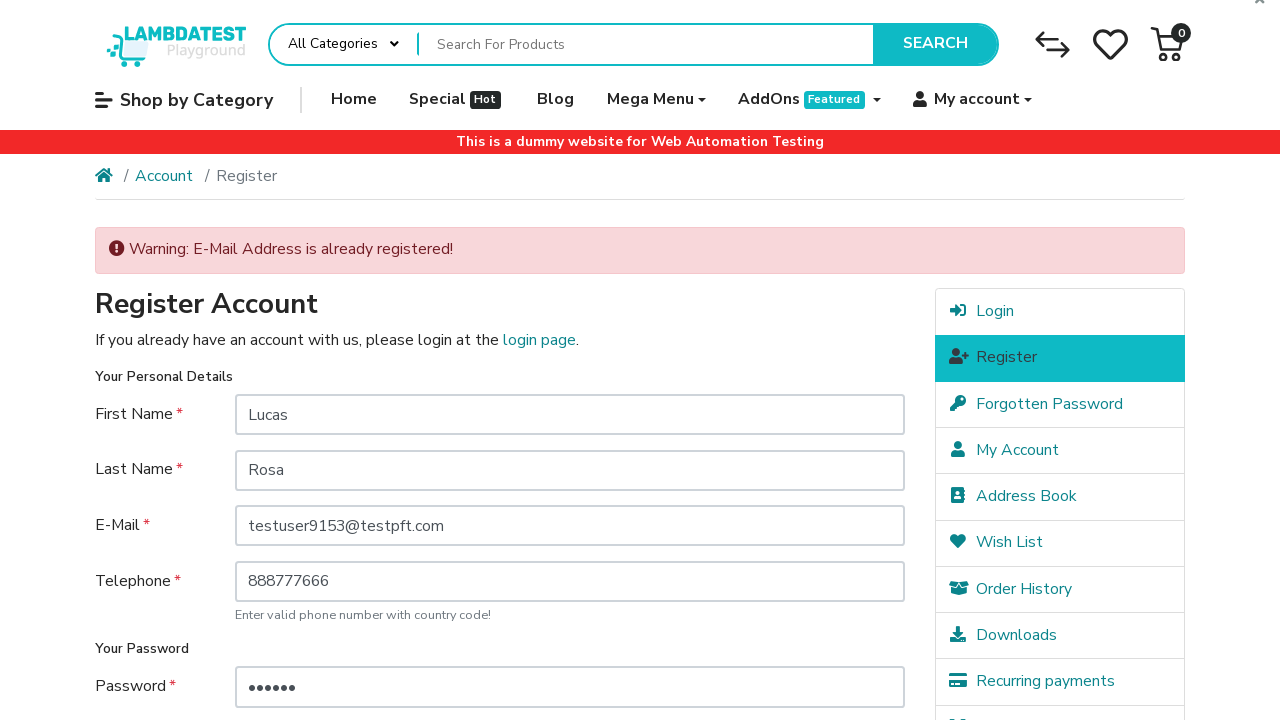

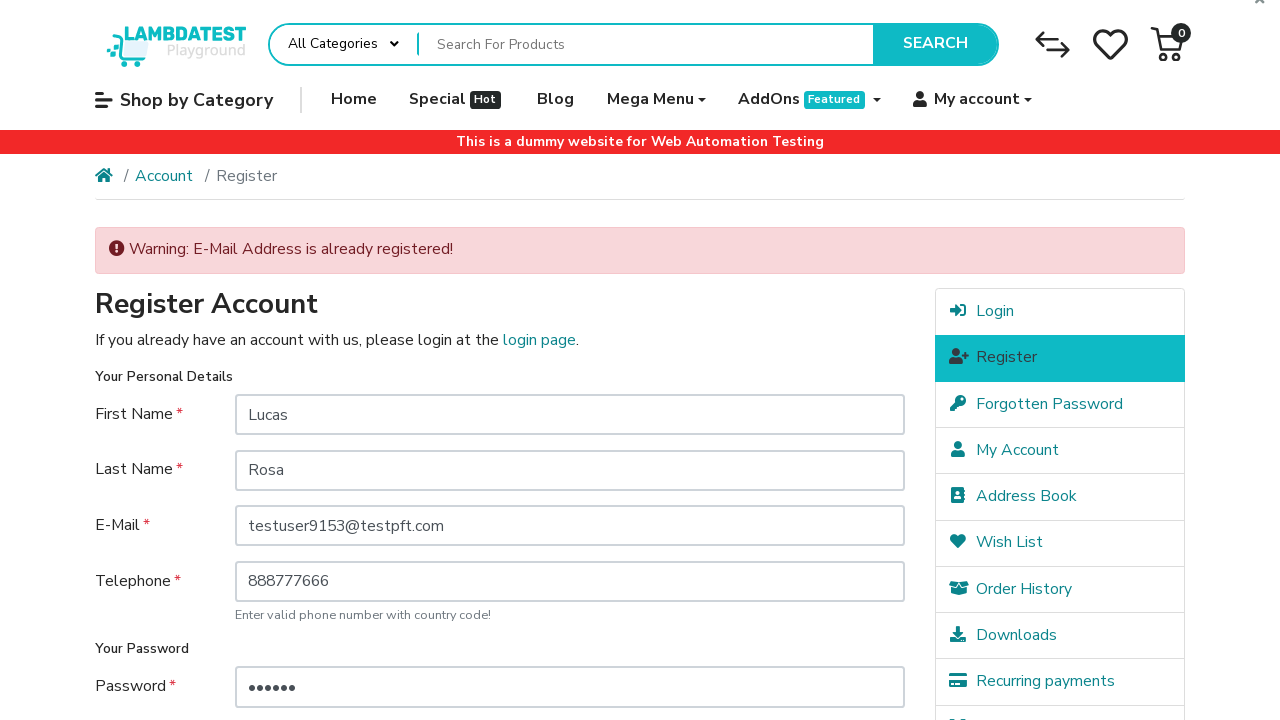